Tests selecting a dropdown option by value and verifying the selection

Starting URL: https://the-internet.herokuapp.com/dropdown

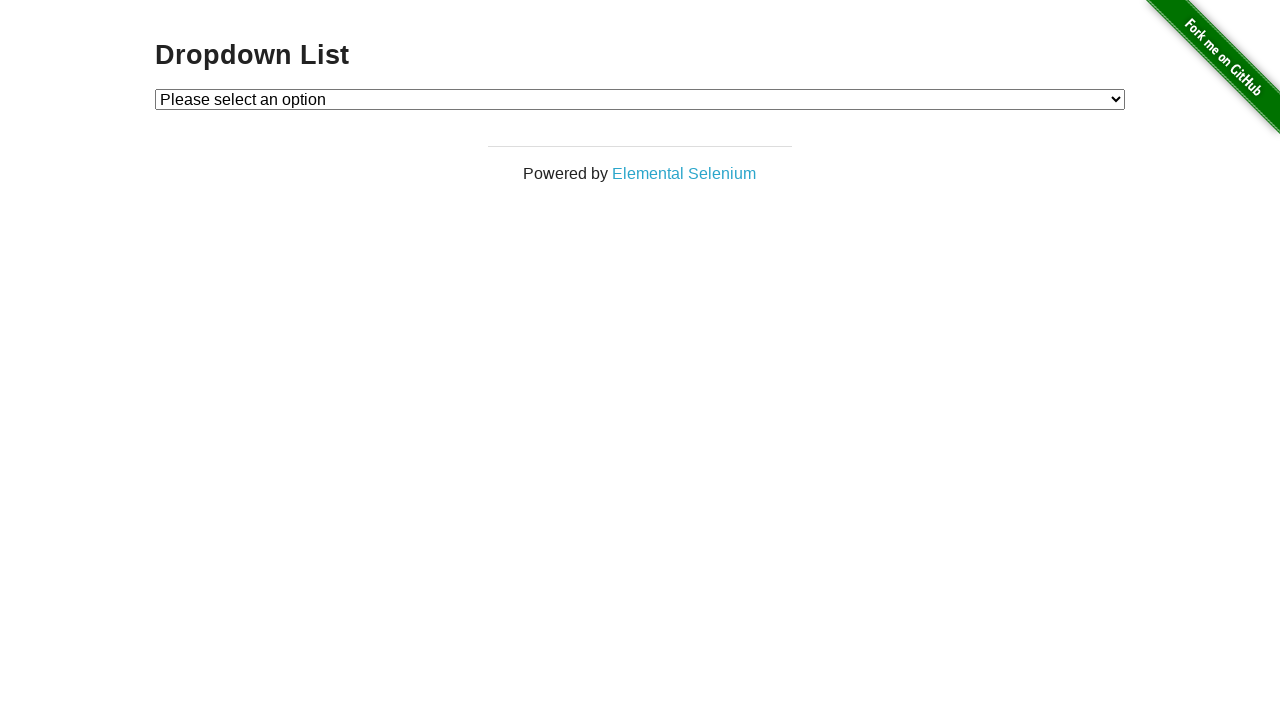

Selected dropdown option with value '2' on #dropdown
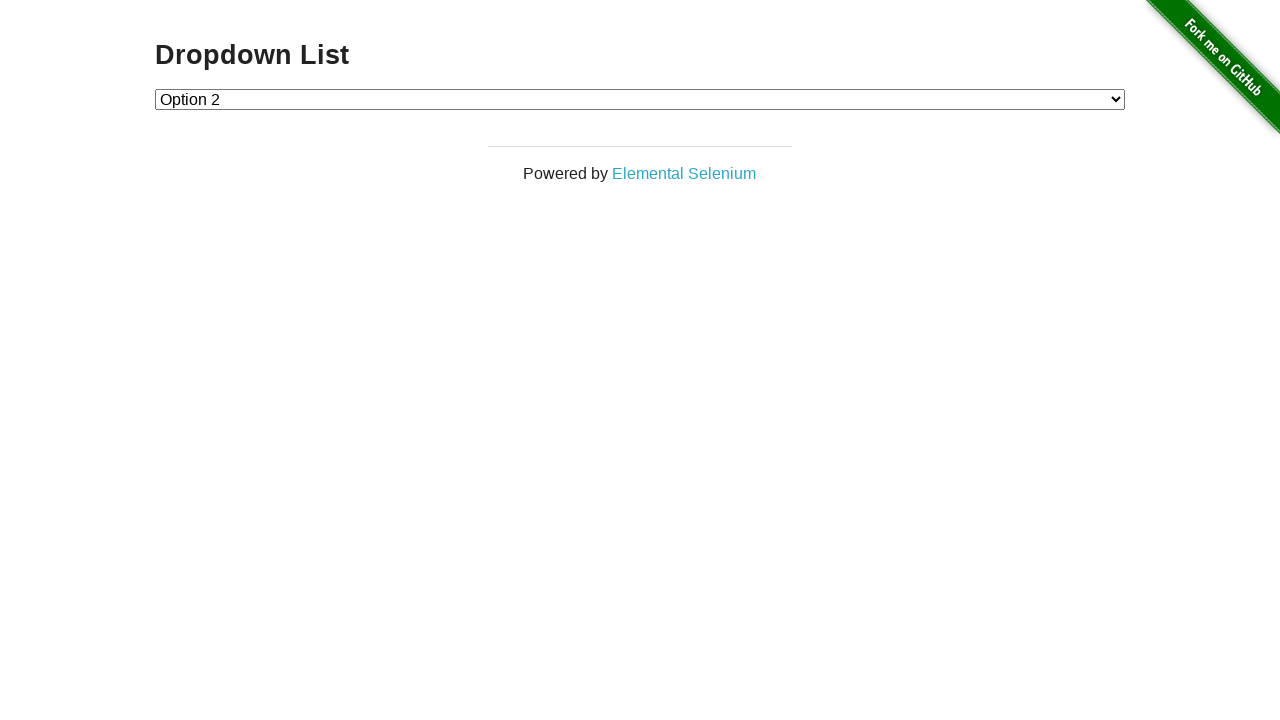

Verified that dropdown value is '2'
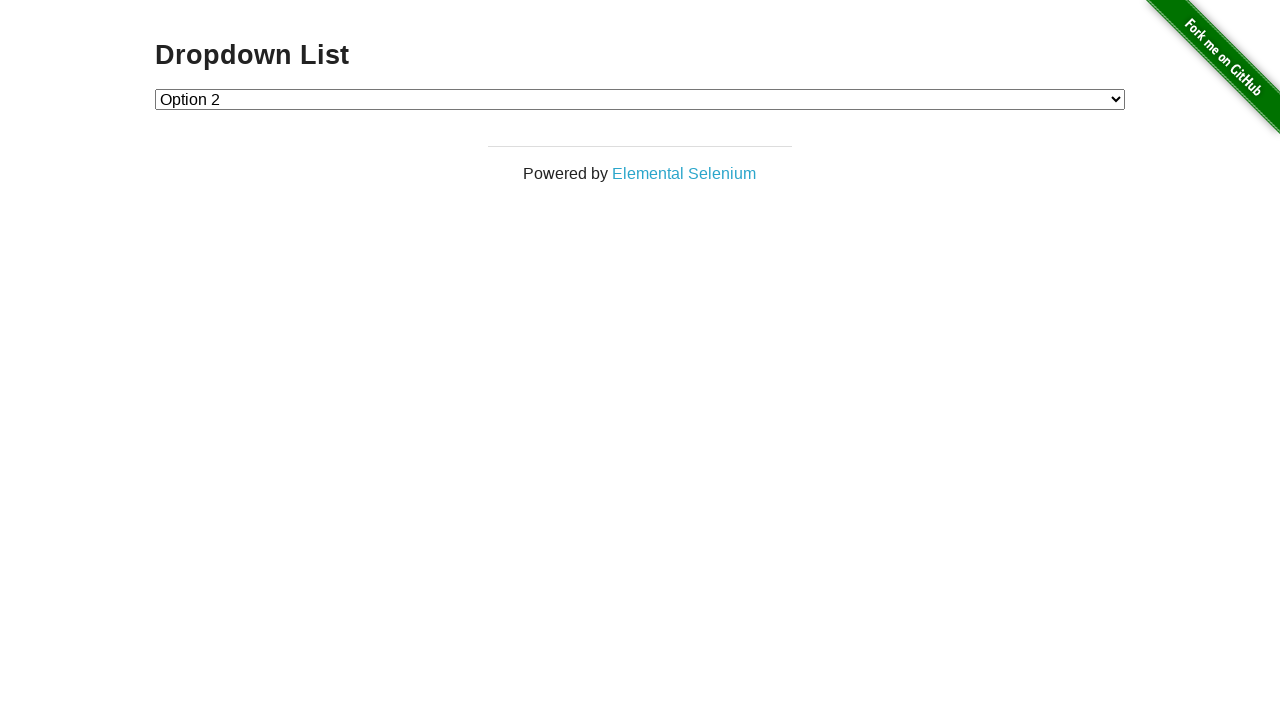

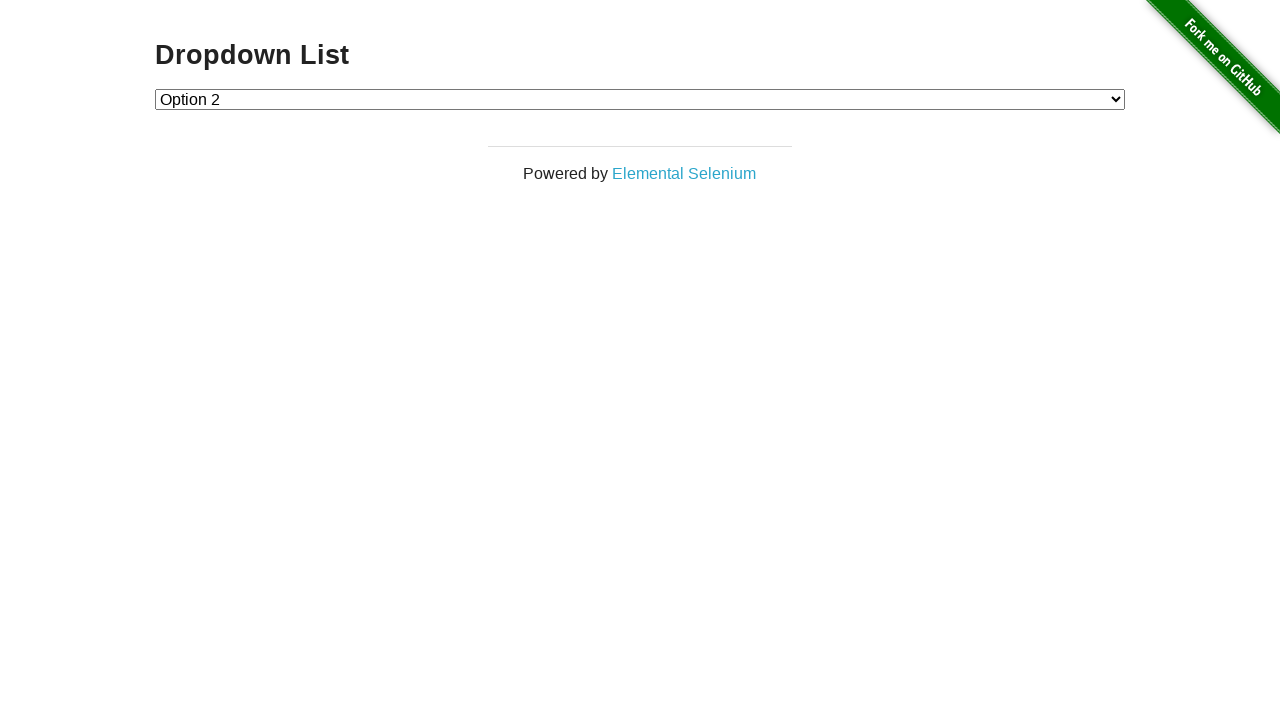